Tests click and drag selection by selecting multiple items in a grid through drag operation

Starting URL: https://automationfc.github.io/jquery-selectable/

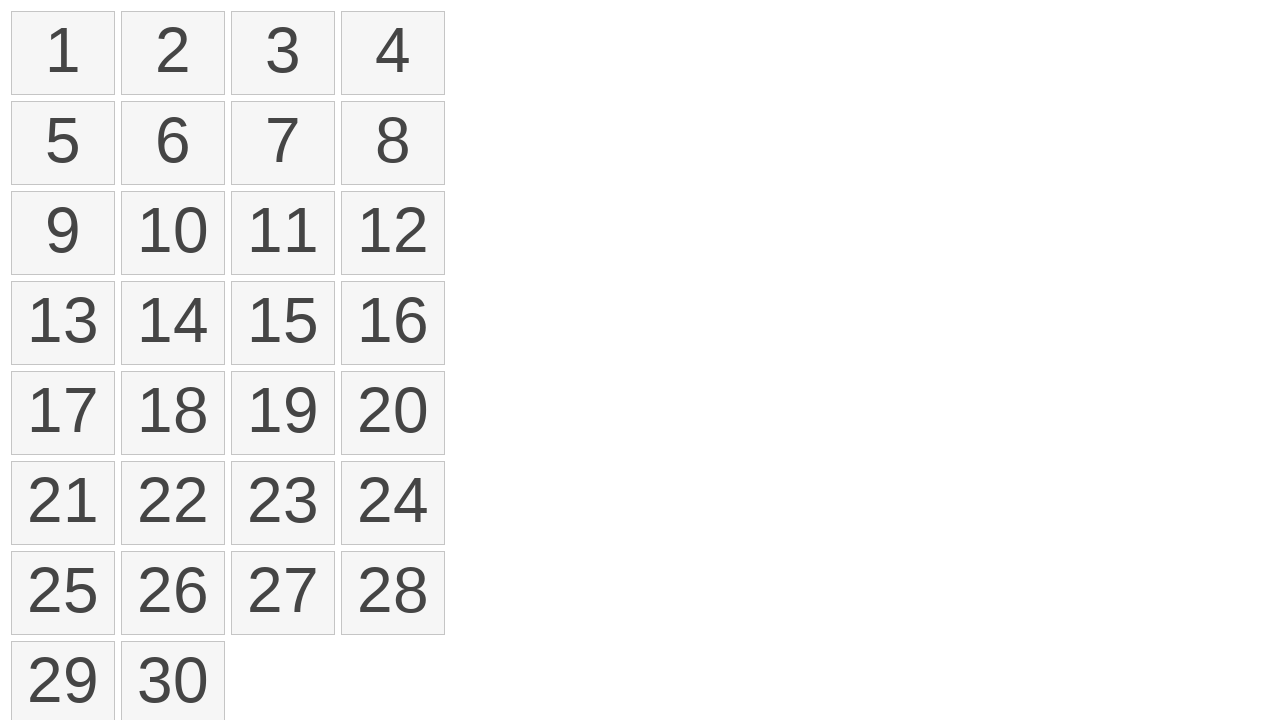

Located all selectable list items in the grid
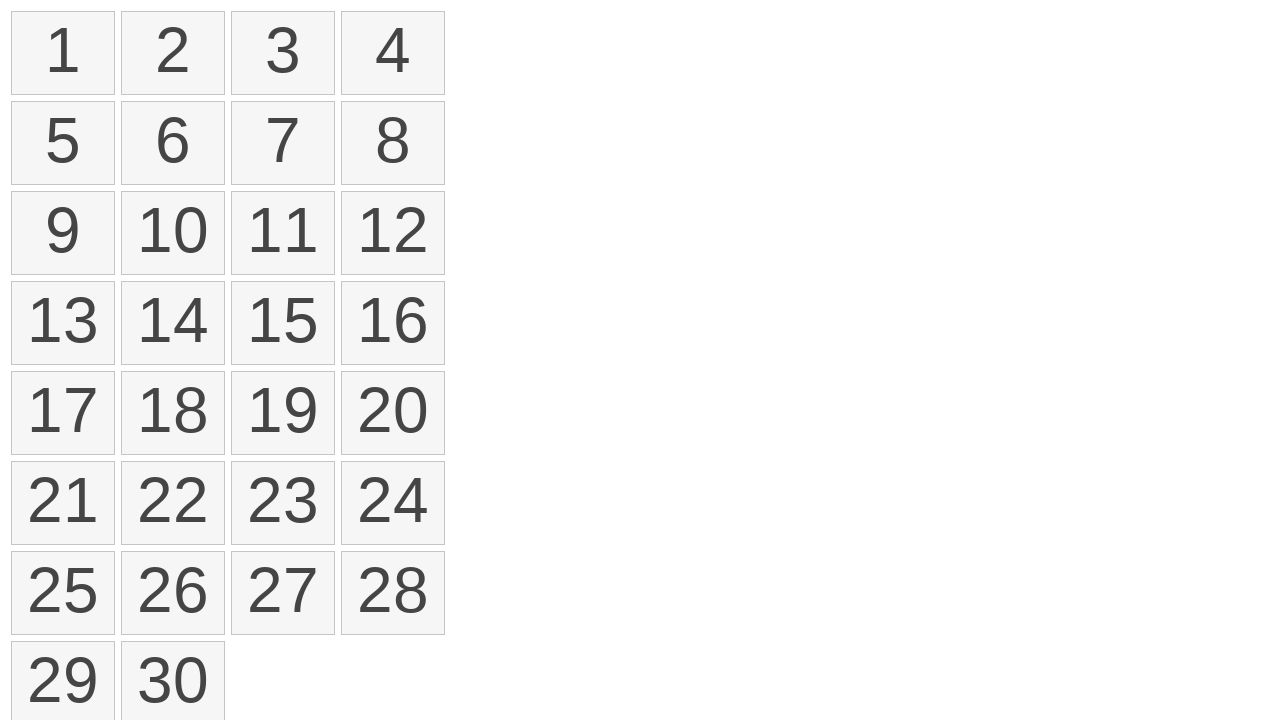

Selected first item for drag operation
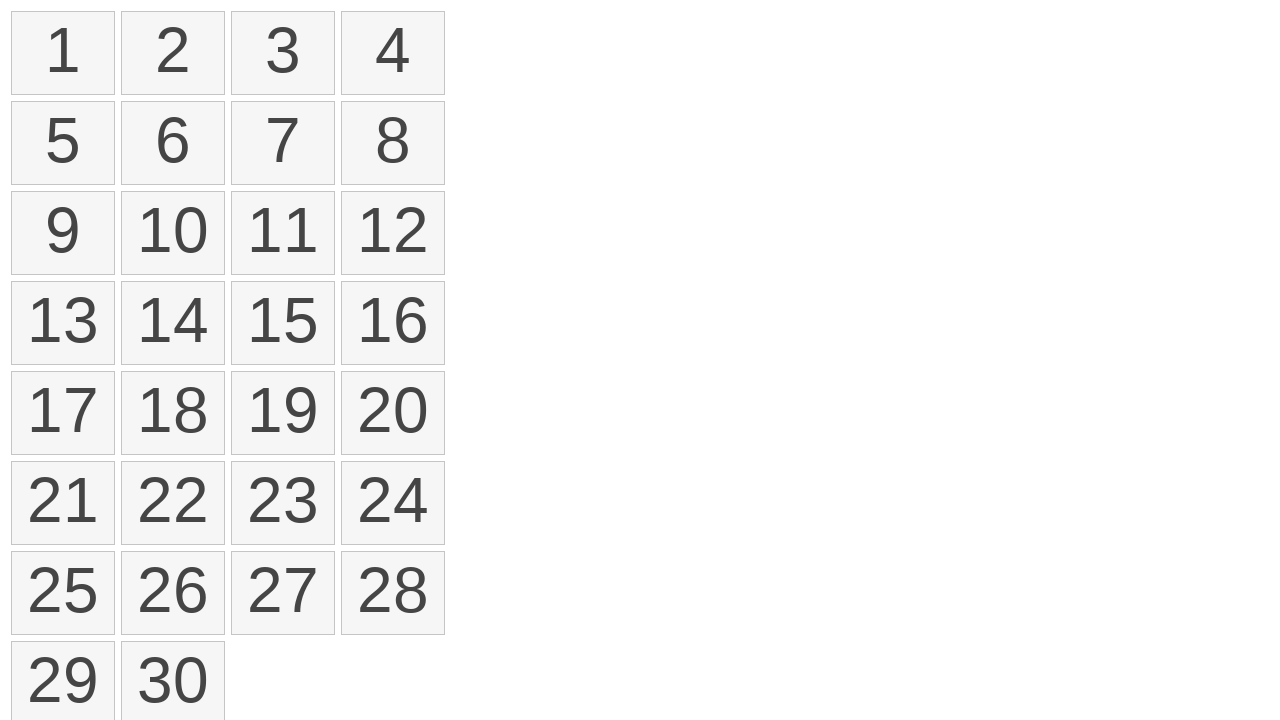

Selected tenth item as drag destination
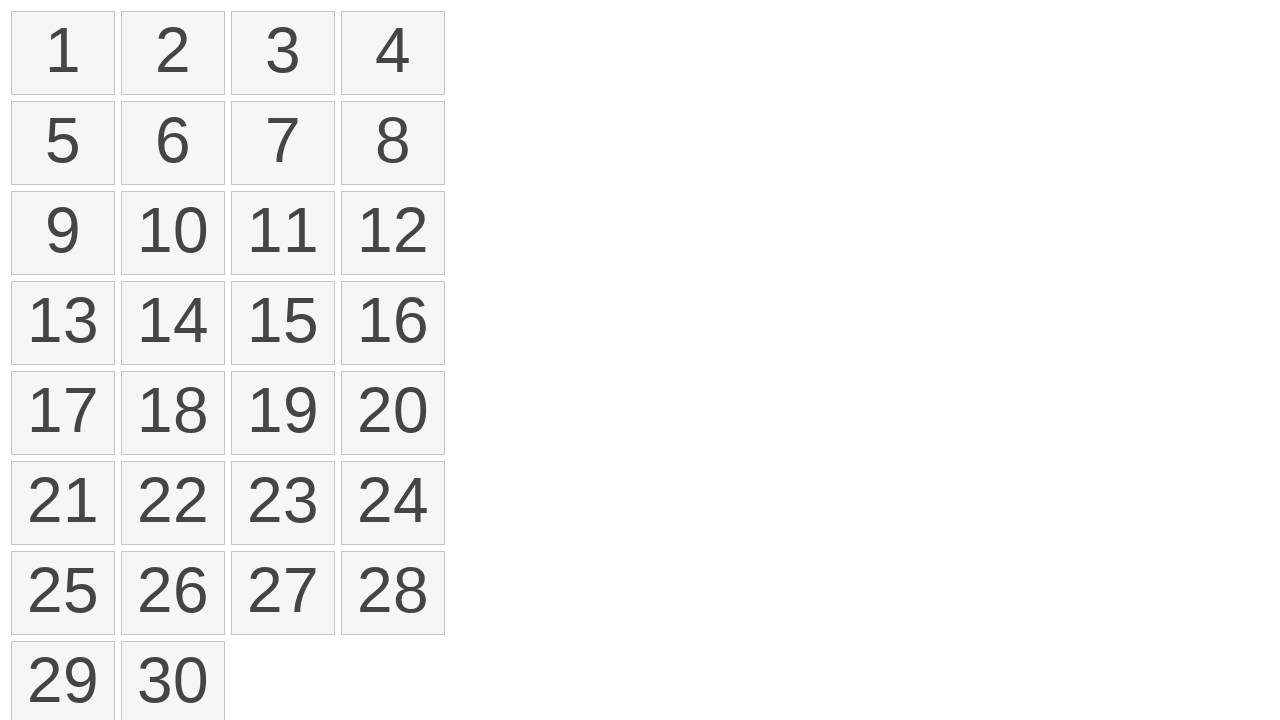

Retrieved bounding box of first item
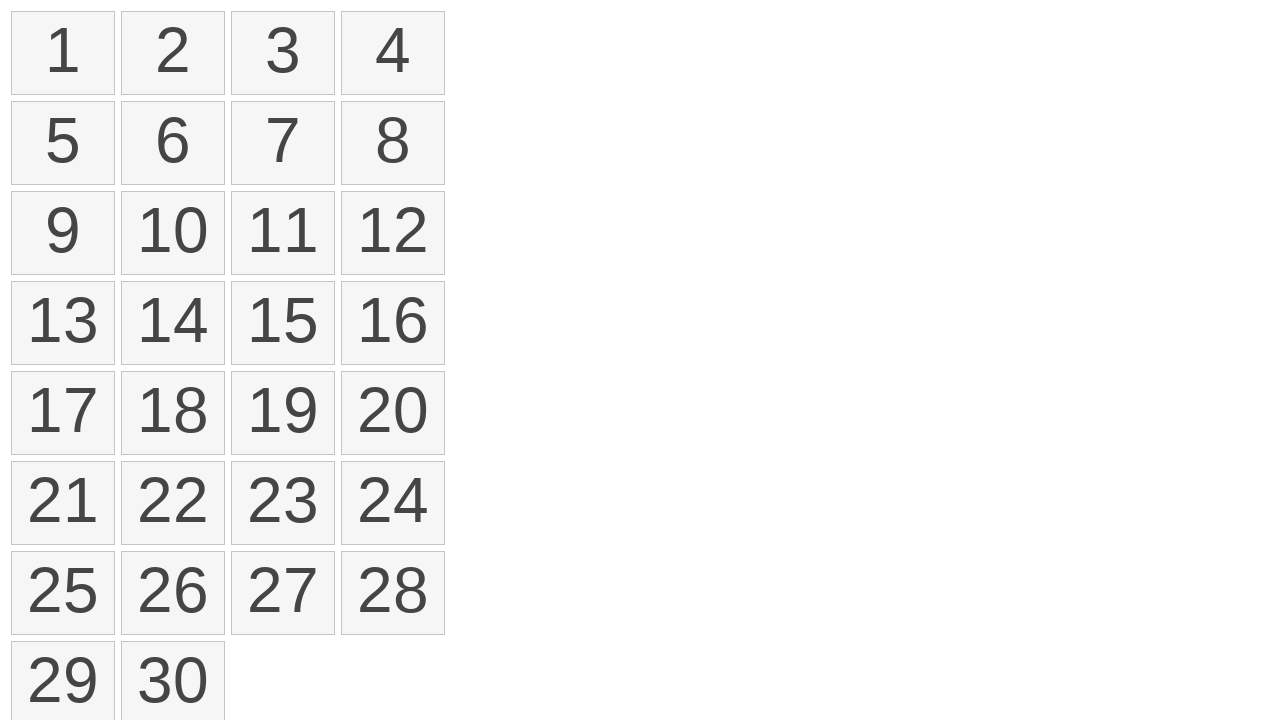

Retrieved bounding box of tenth item
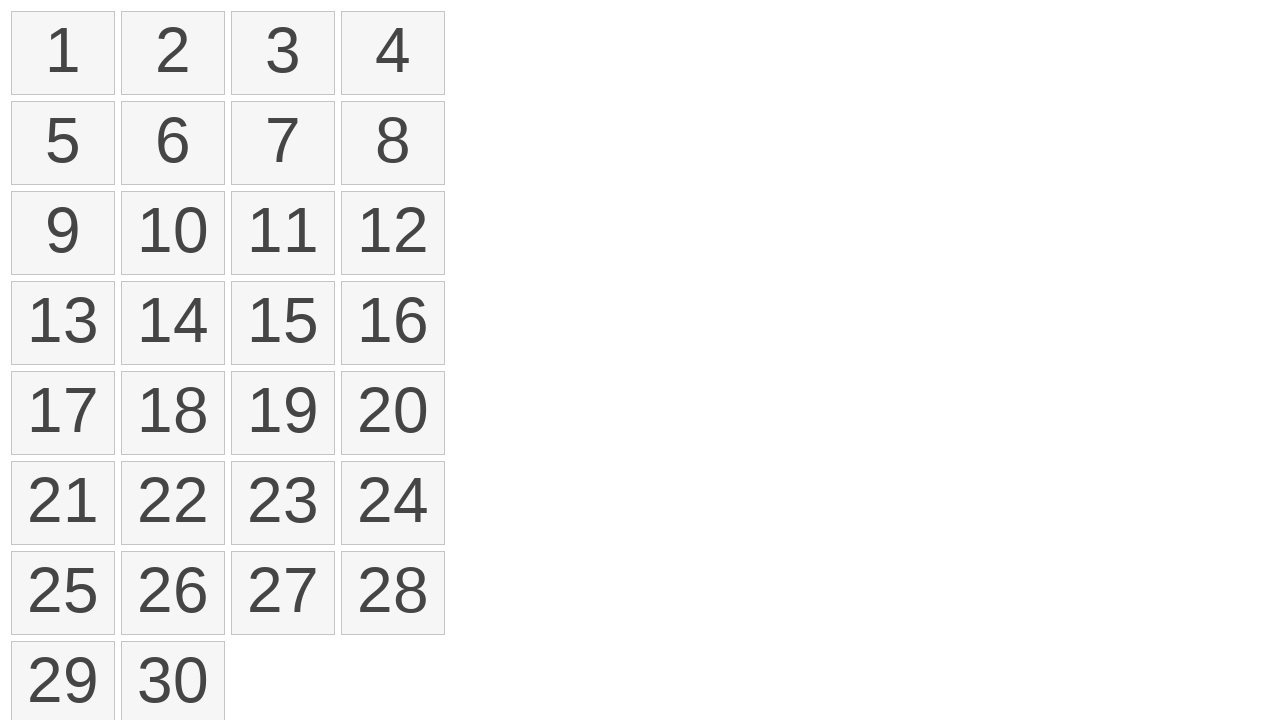

Moved mouse to center of first item at (63, 53)
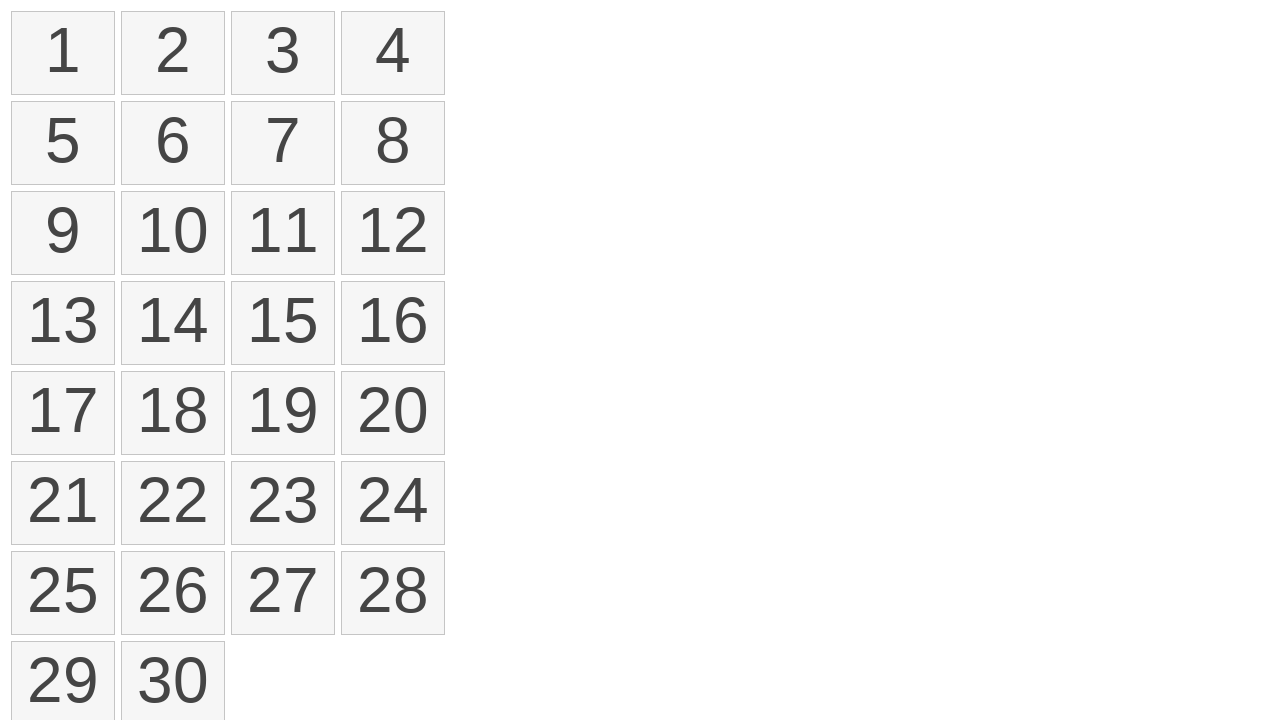

Pressed mouse button down to start drag at (63, 53)
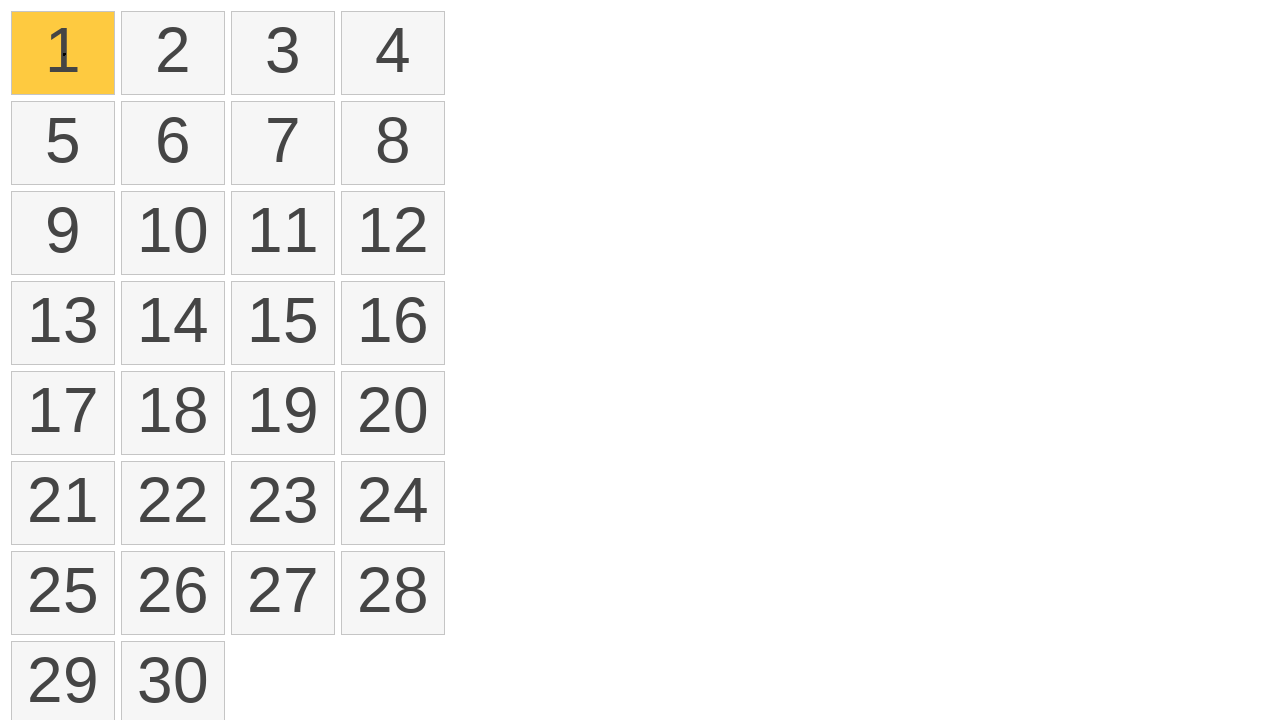

Dragged mouse to center of tenth item at (173, 233)
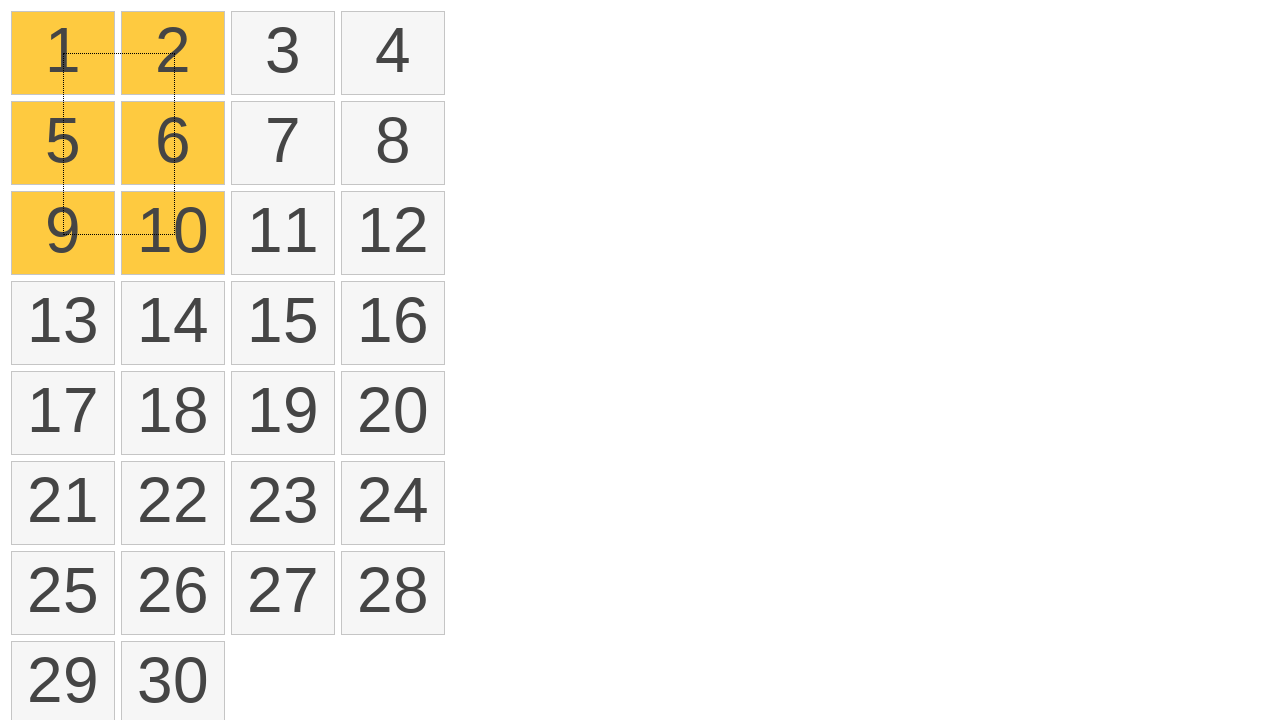

Released mouse button to complete drag selection at (173, 233)
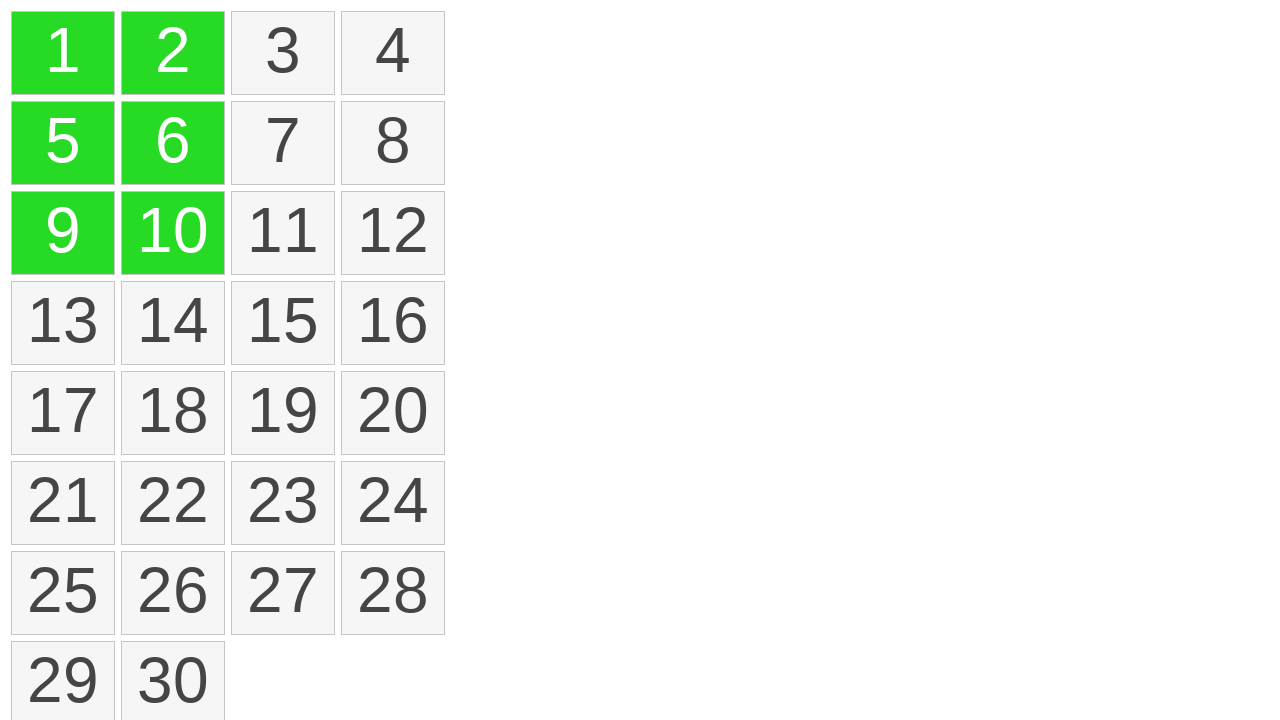

Located all selected items in the grid
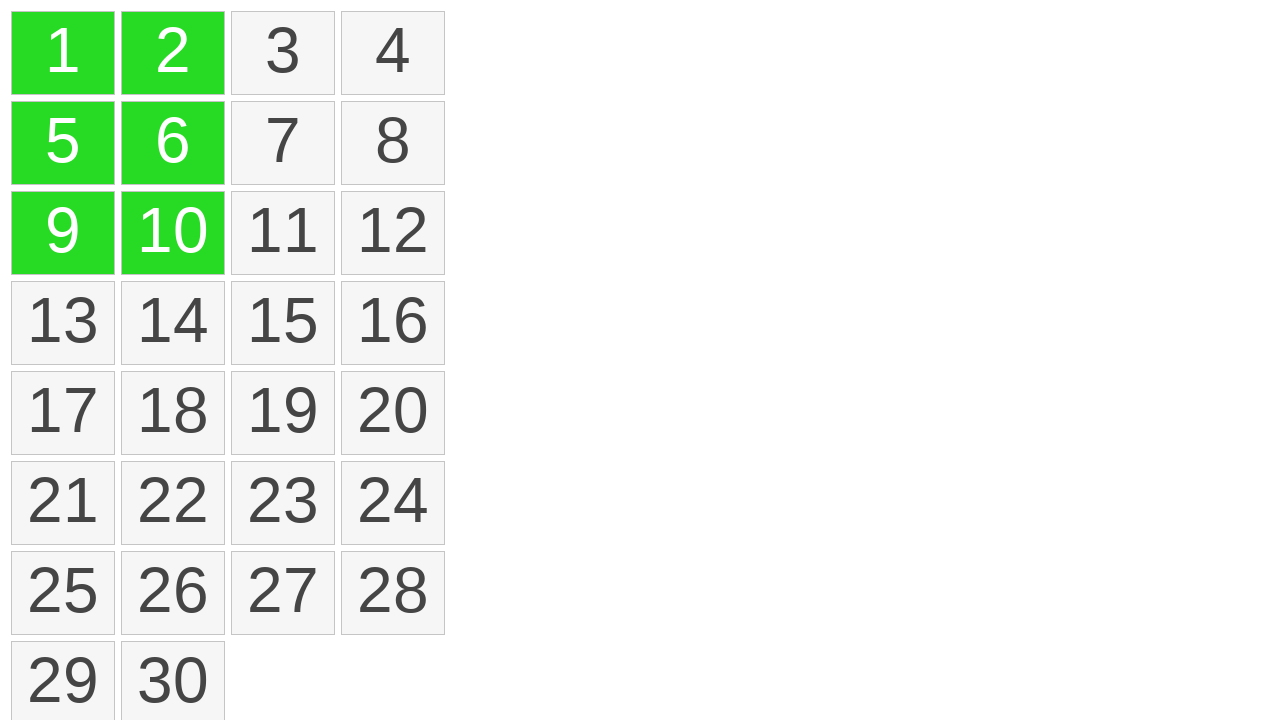

Verified that 6 items are selected from drag operation
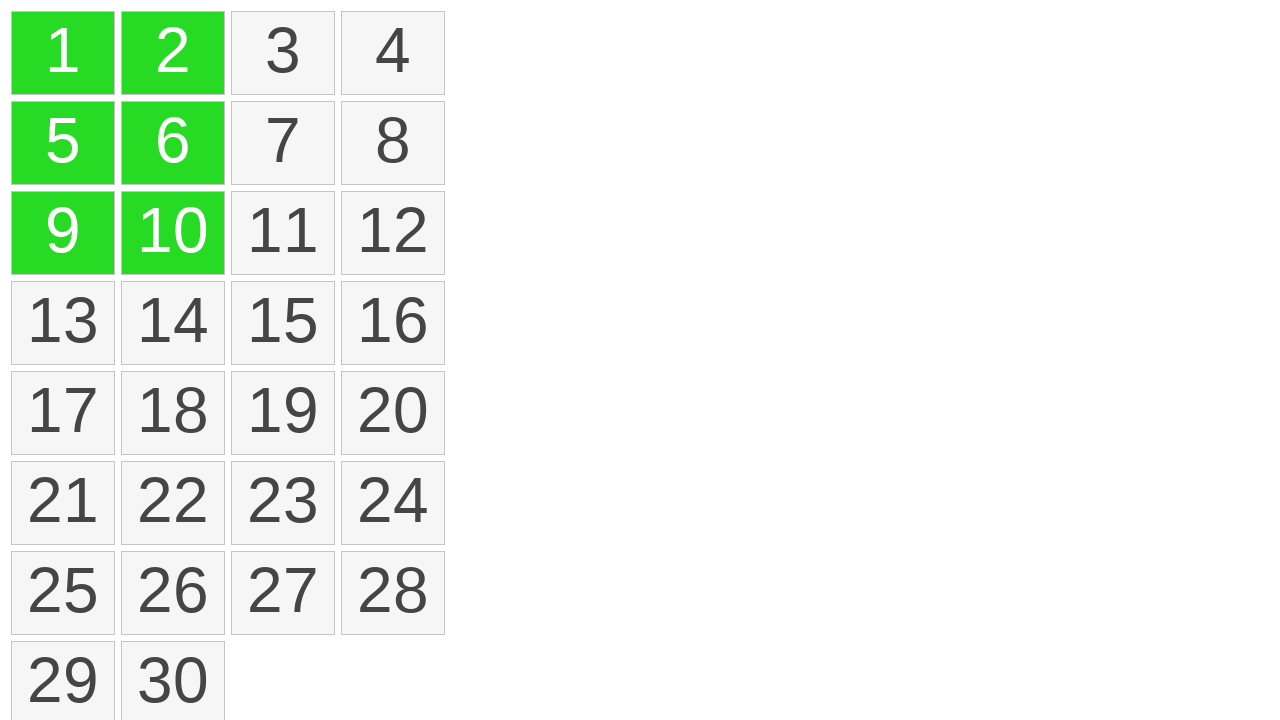

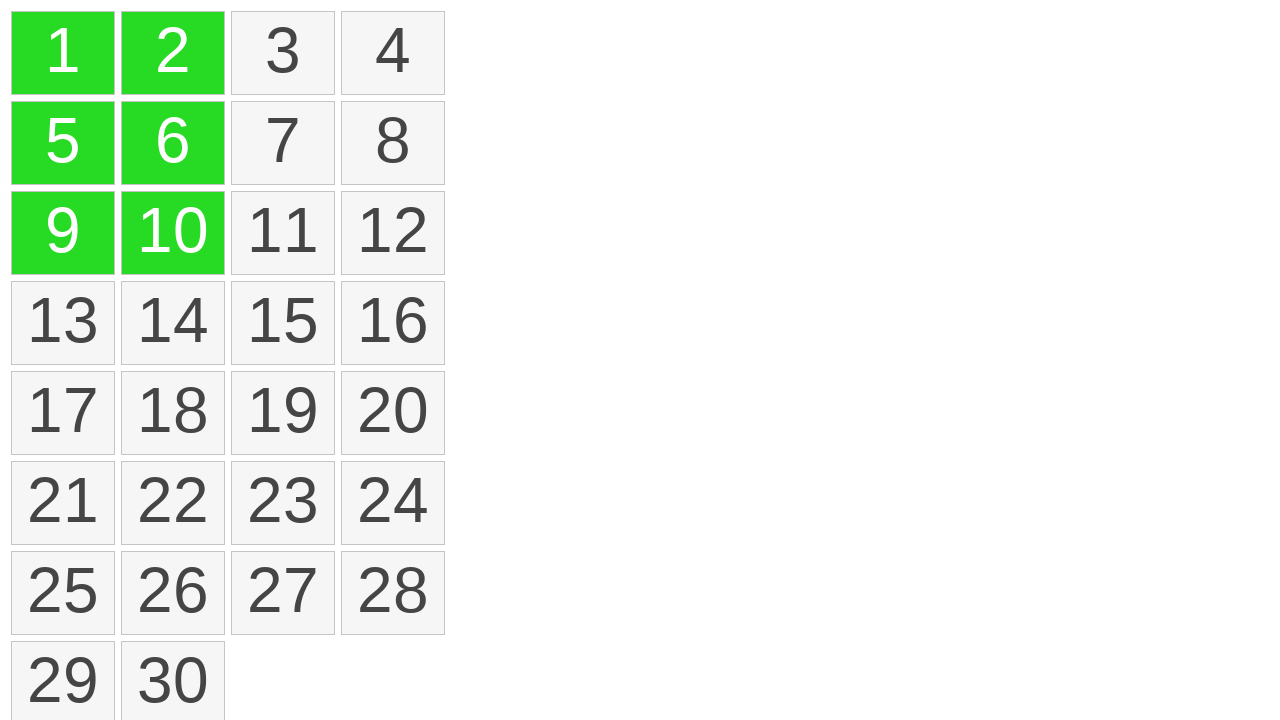